Tests a form submission that retrieves a value from an element attribute, calculates a mathematical result, and submits the answer along with checkbox and radio button selections

Starting URL: http://suninjuly.github.io/get_attribute.html

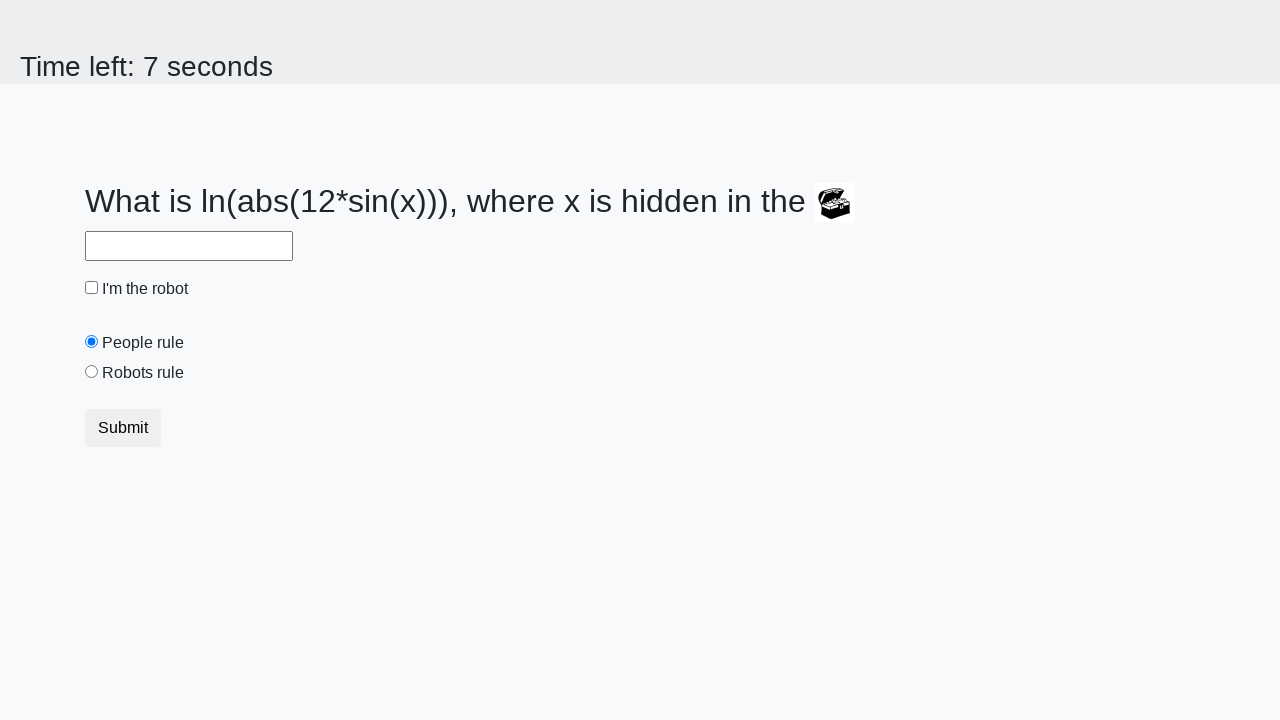

Located the treasure element with valuex attribute
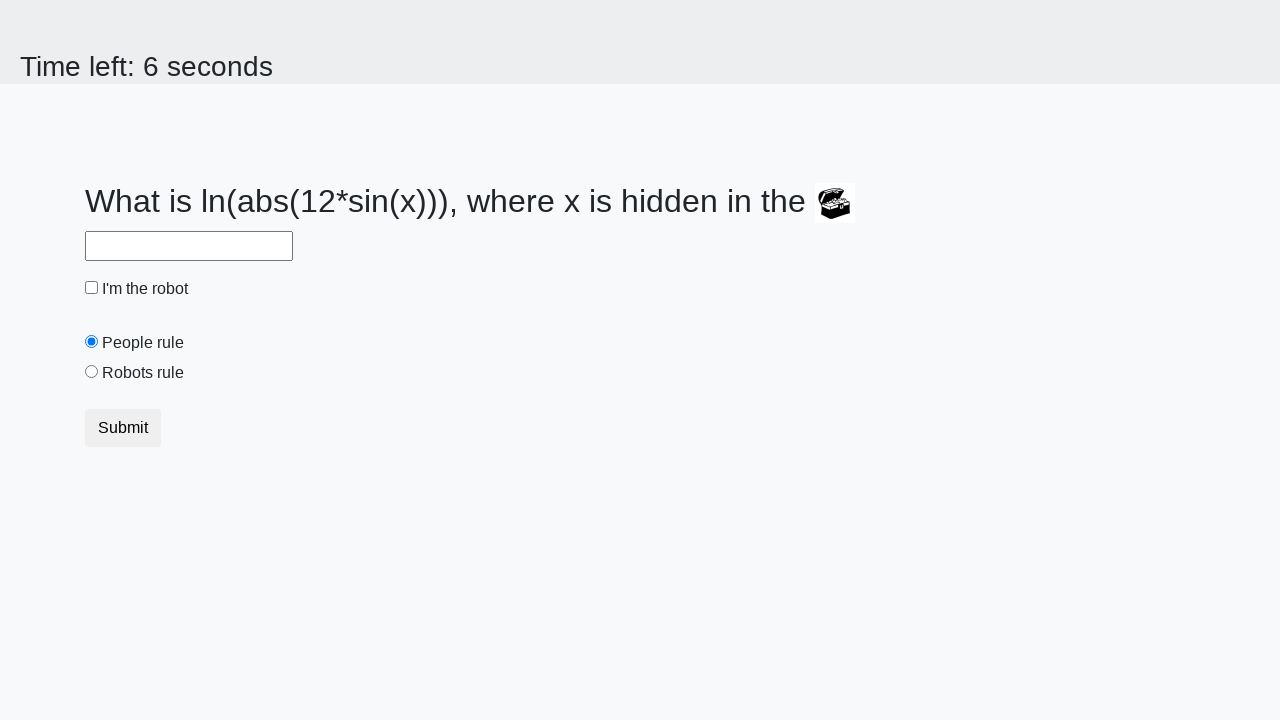

Retrieved valuex attribute from treasure element: 520
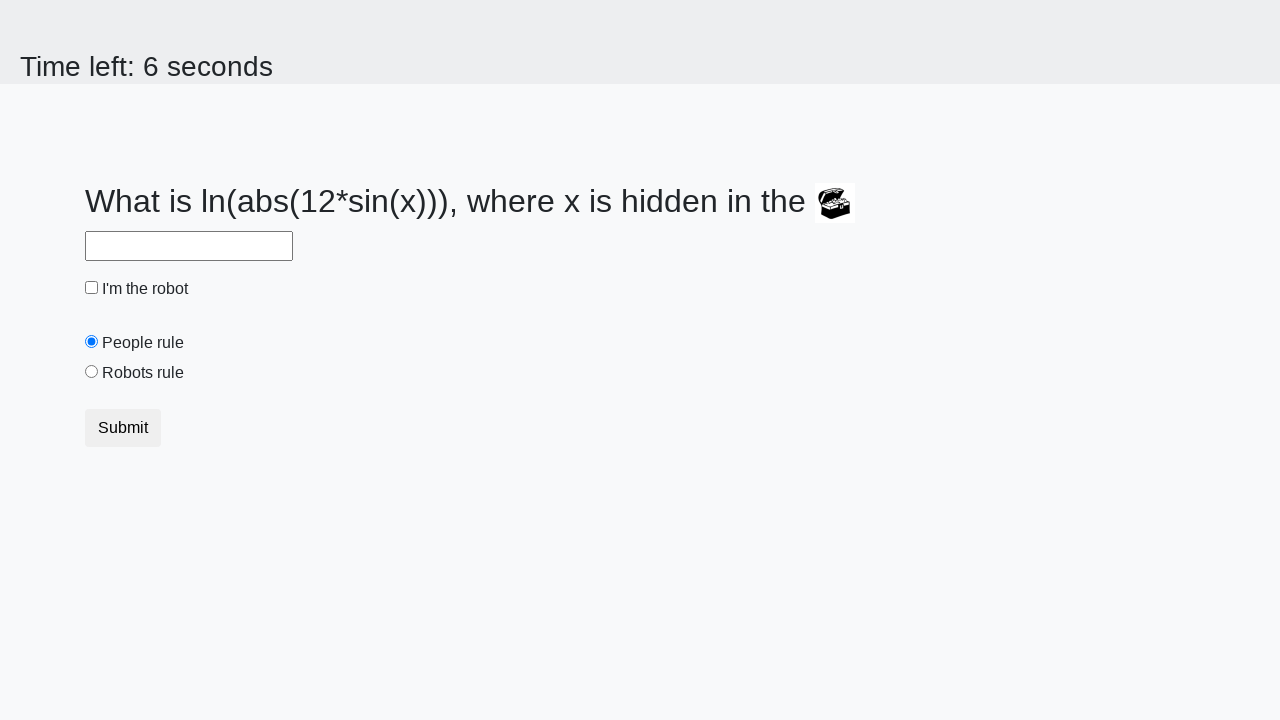

Calculated mathematical result from attribute value: 2.4826994951256984
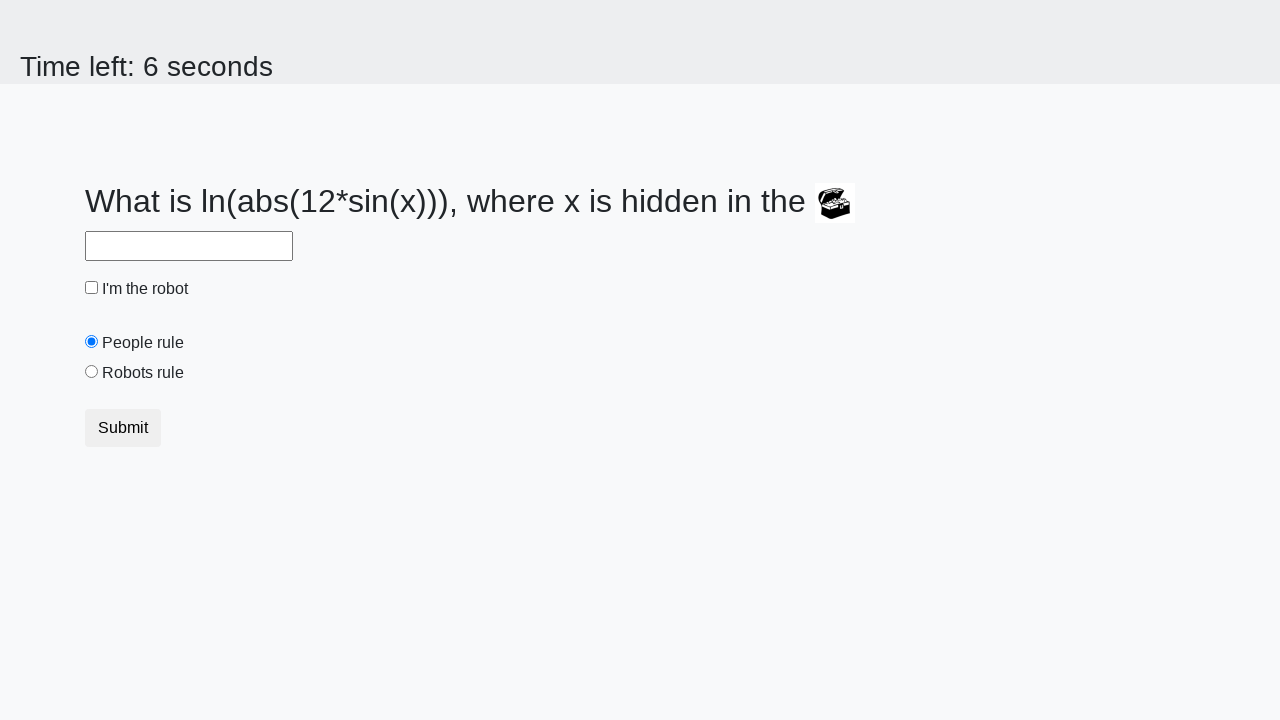

Filled answer field with calculated value: 2.4826994951256984 on #answer
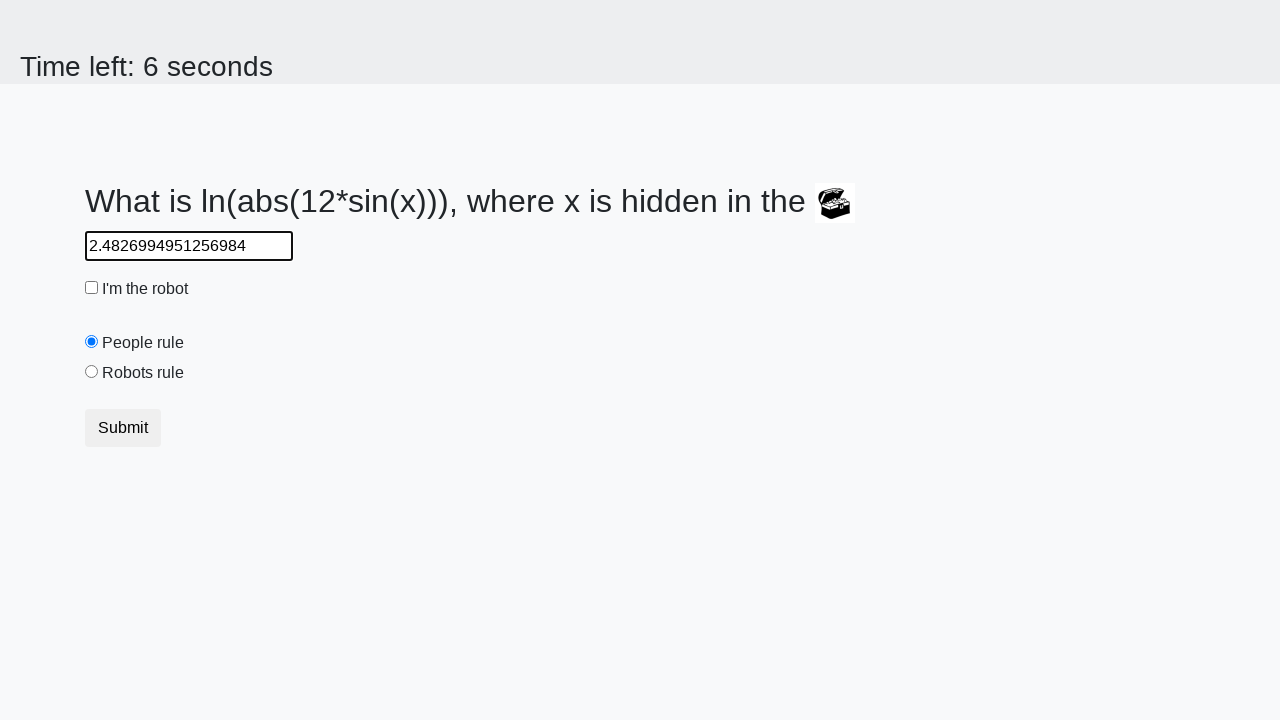

Clicked the robot checkbox at (92, 288) on #robotCheckbox
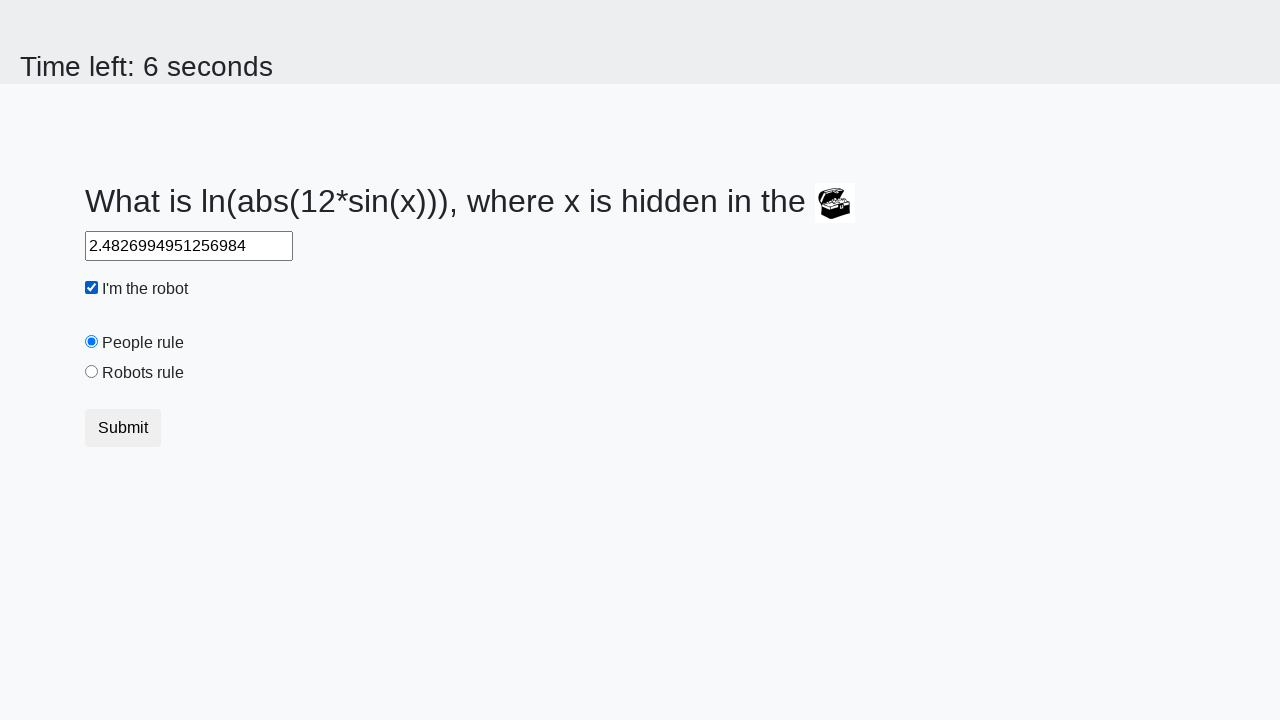

Clicked the robots rule radio button at (92, 372) on #robotsRule
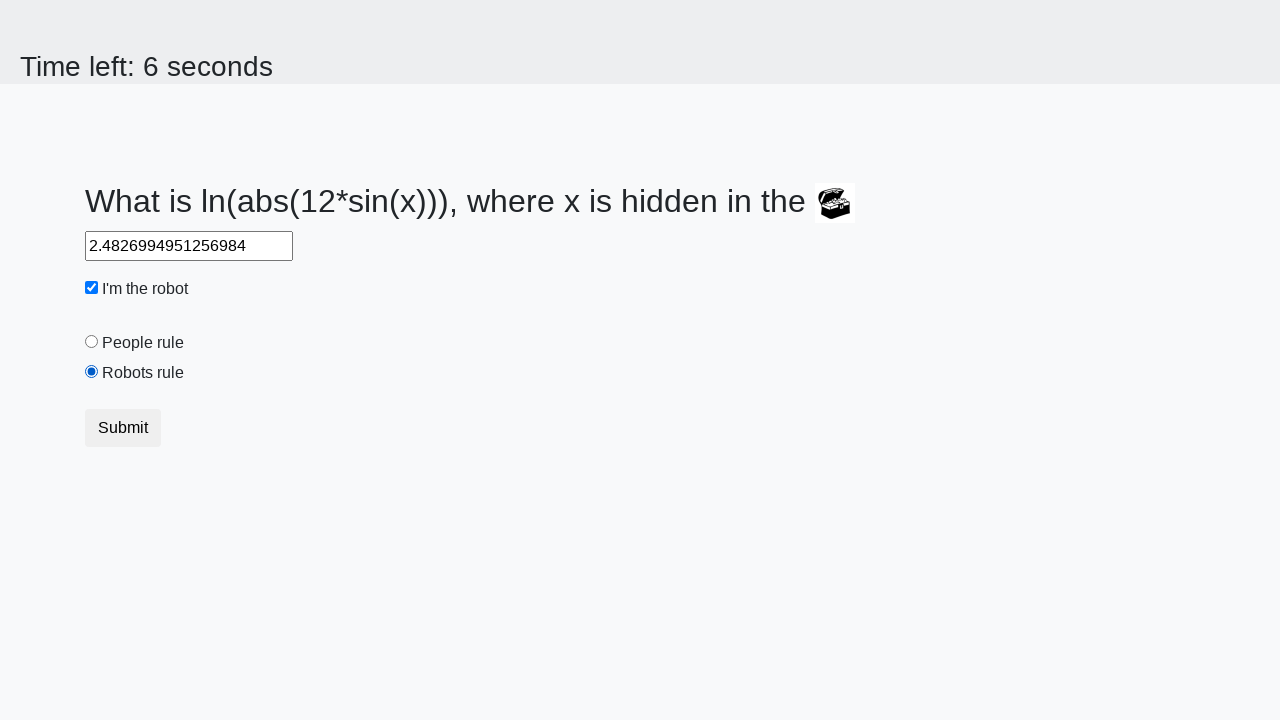

Clicked submit button to submit the form at (123, 428) on .btn
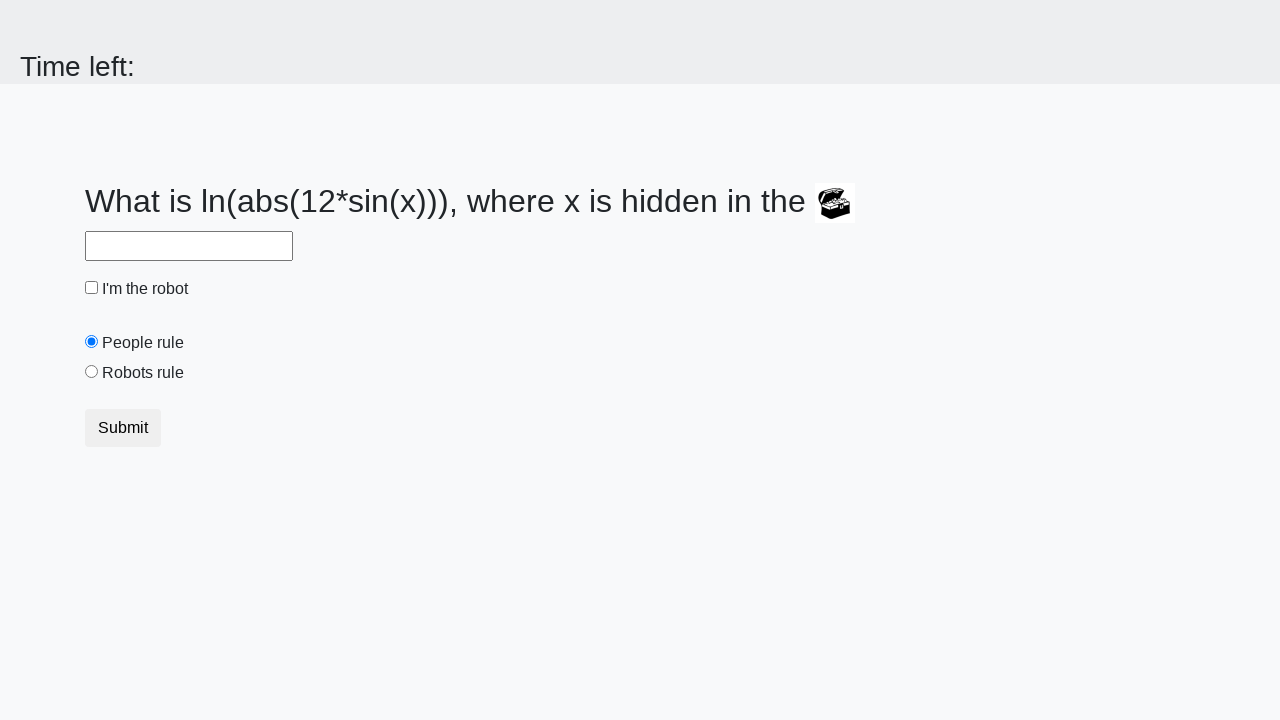

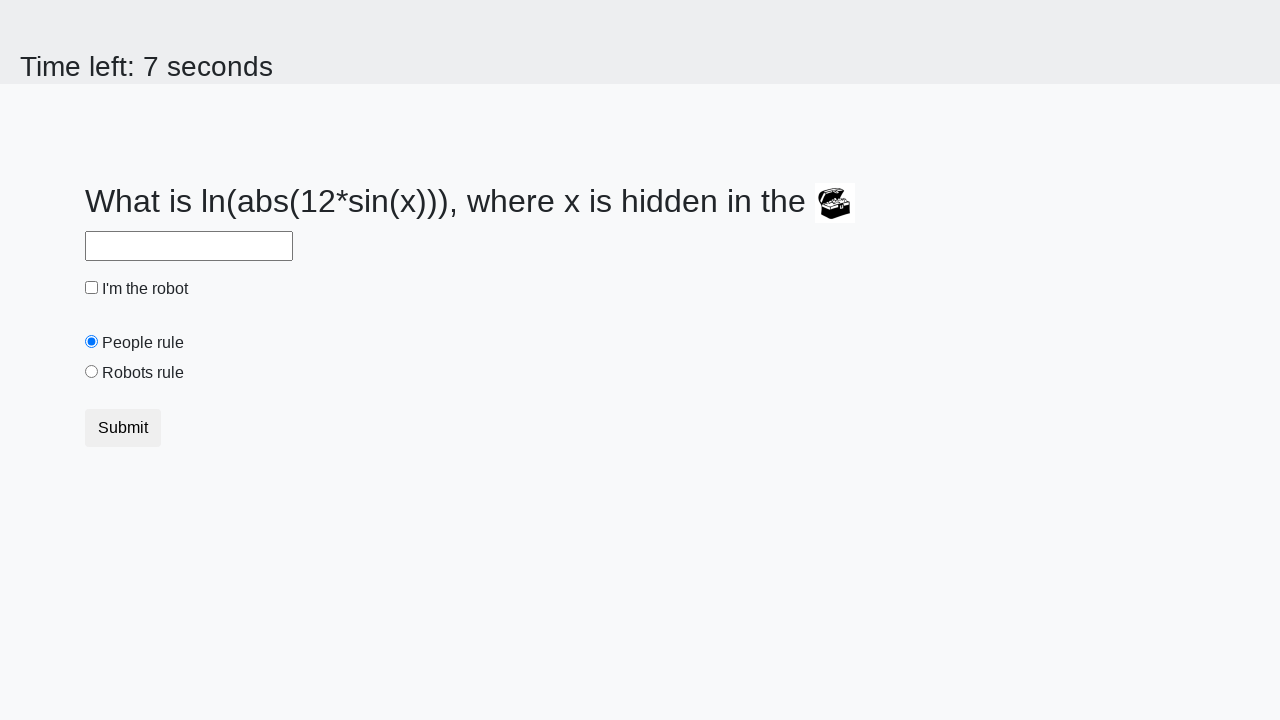